Tests error handling by navigating to a non-existent page to check for 404 handling, then recovering by returning to the main page.

Starting URL: https://auction-league.preview.emergentagent.com/nonexistent-page

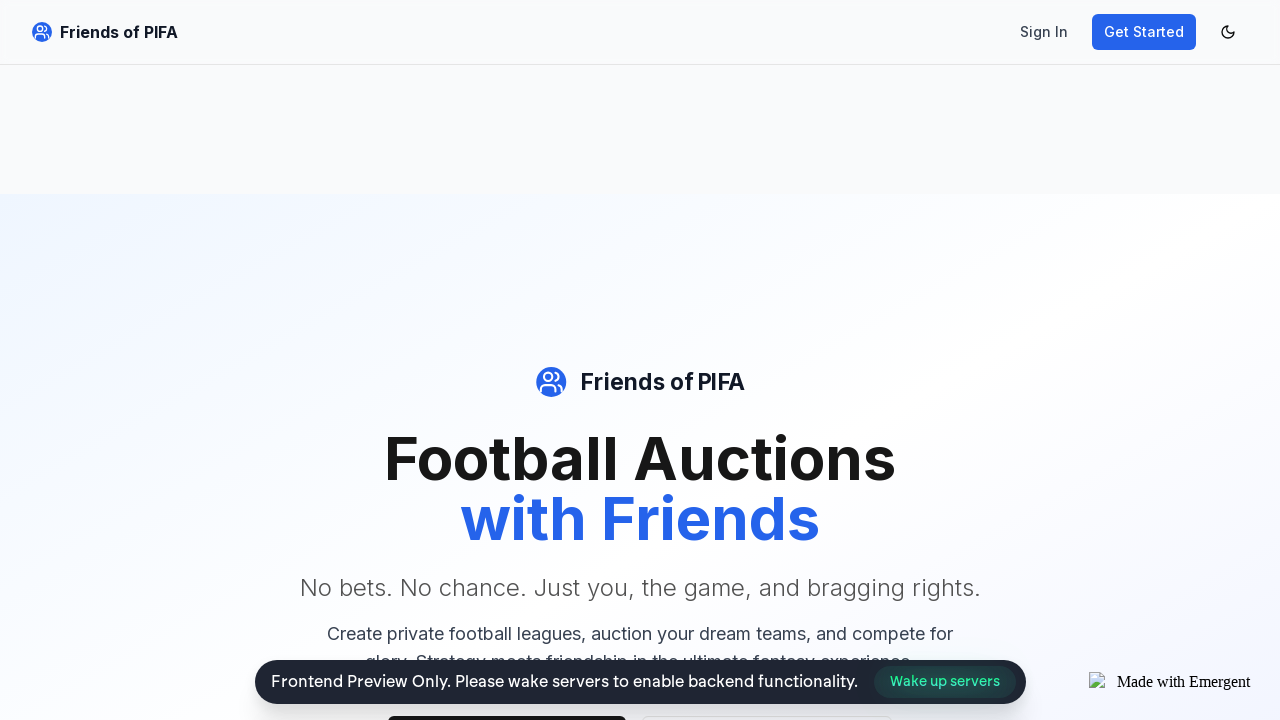

Navigated to non-existent page to test 404 error handling
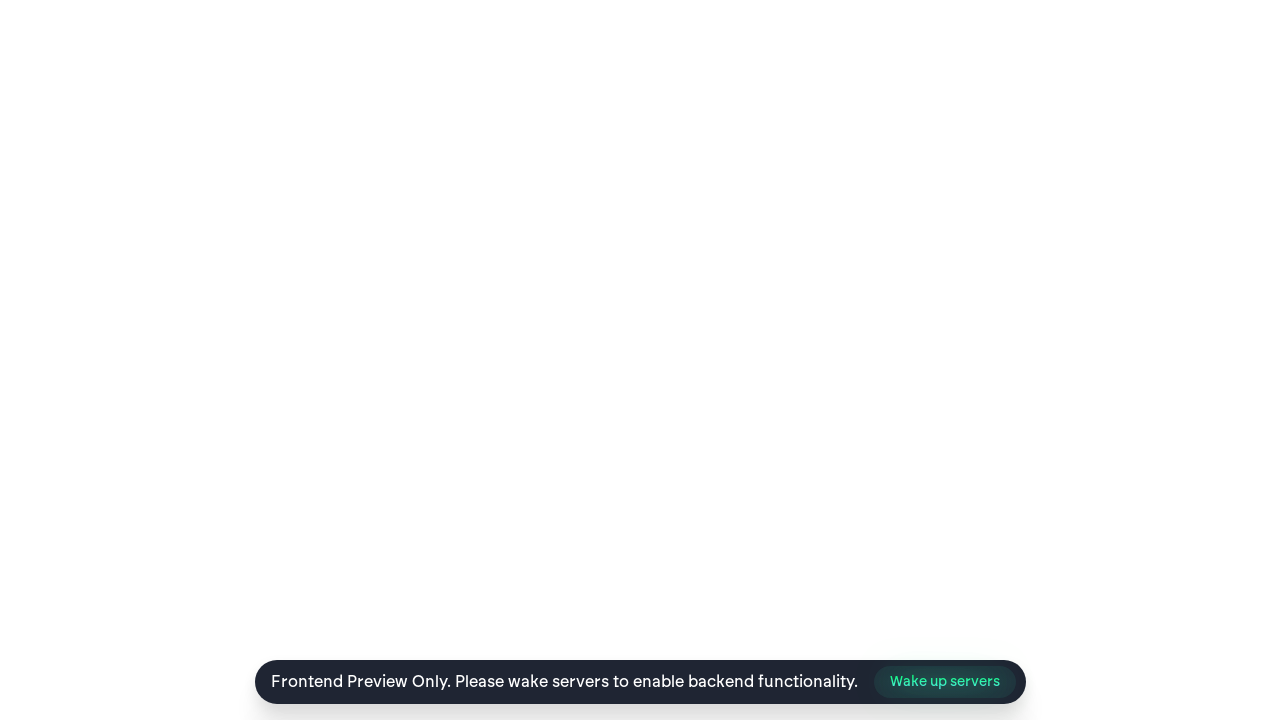

Checked for 404 error indicators on the page
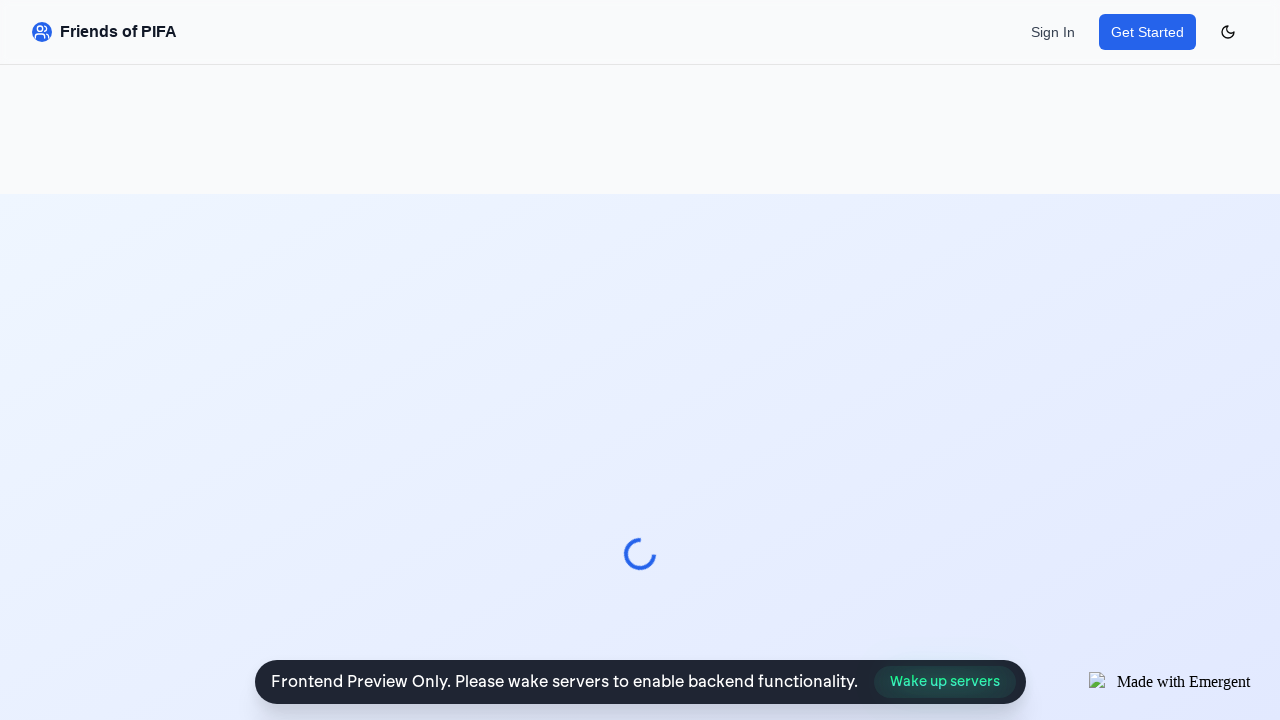

Navigated back to main page to verify recovery
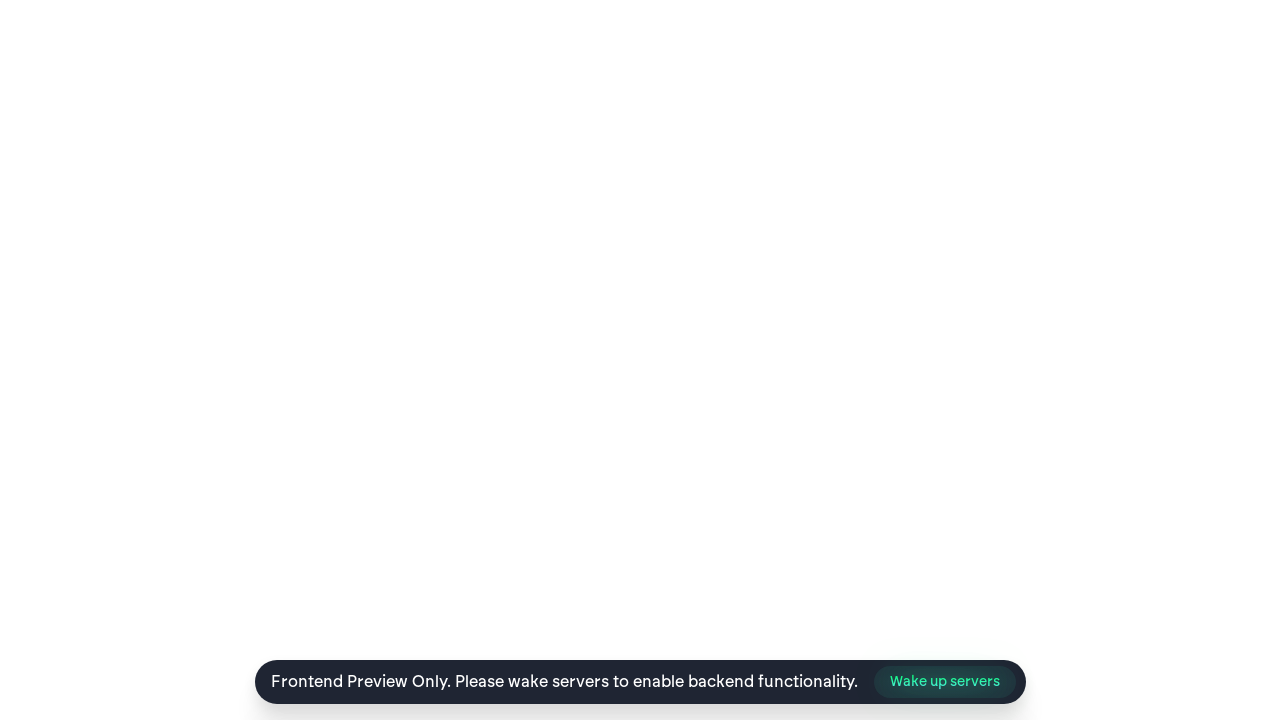

Verified that main page body is visible after recovery
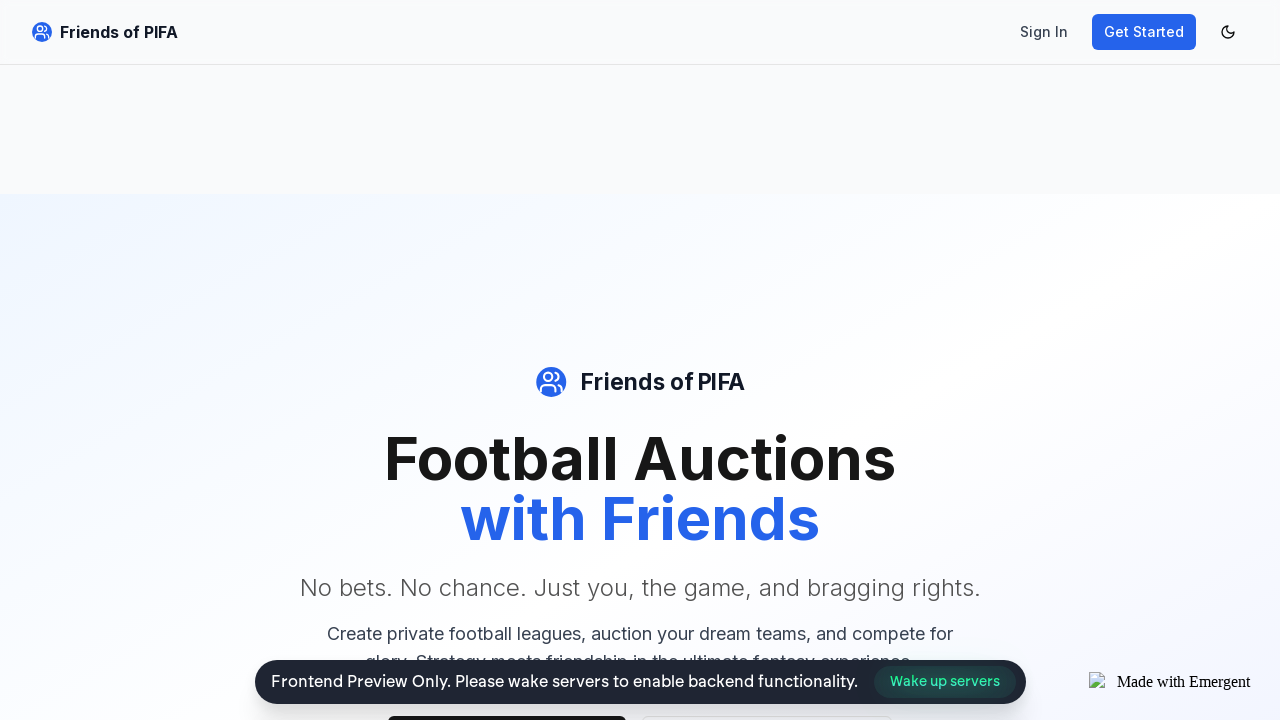

Assertion passed: Application handles errors gracefully (404 detected or recovery successful)
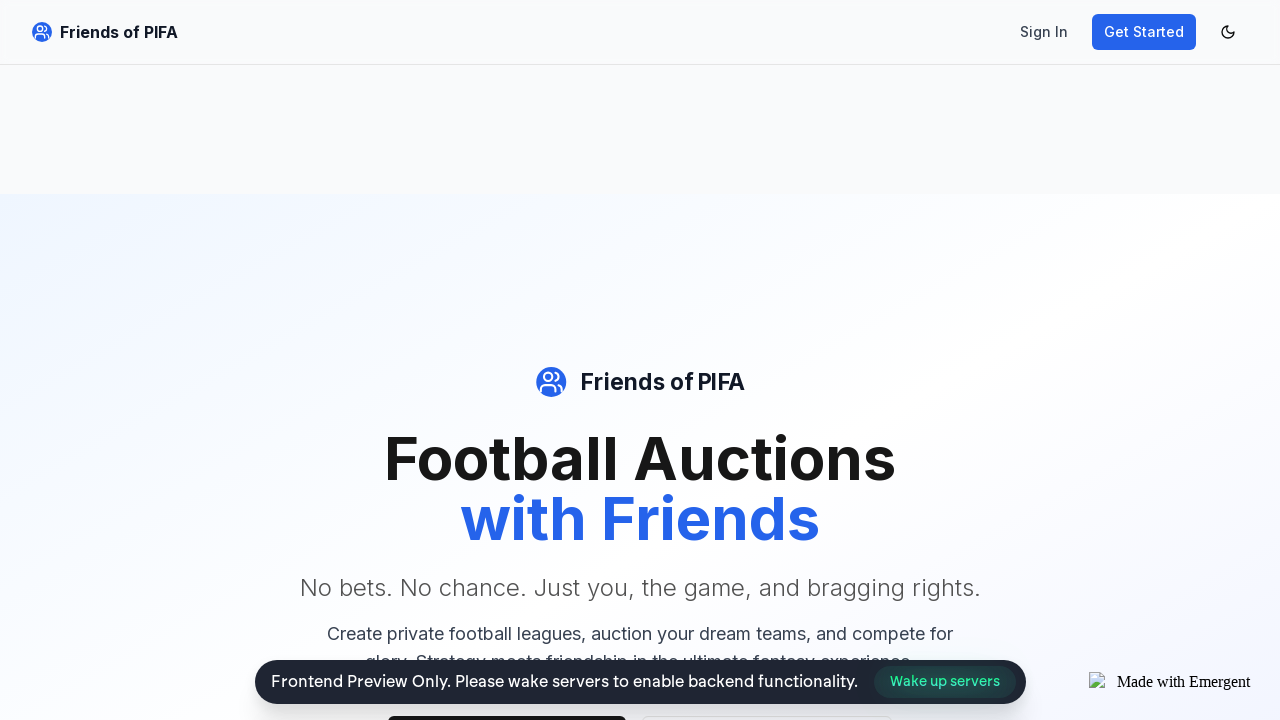

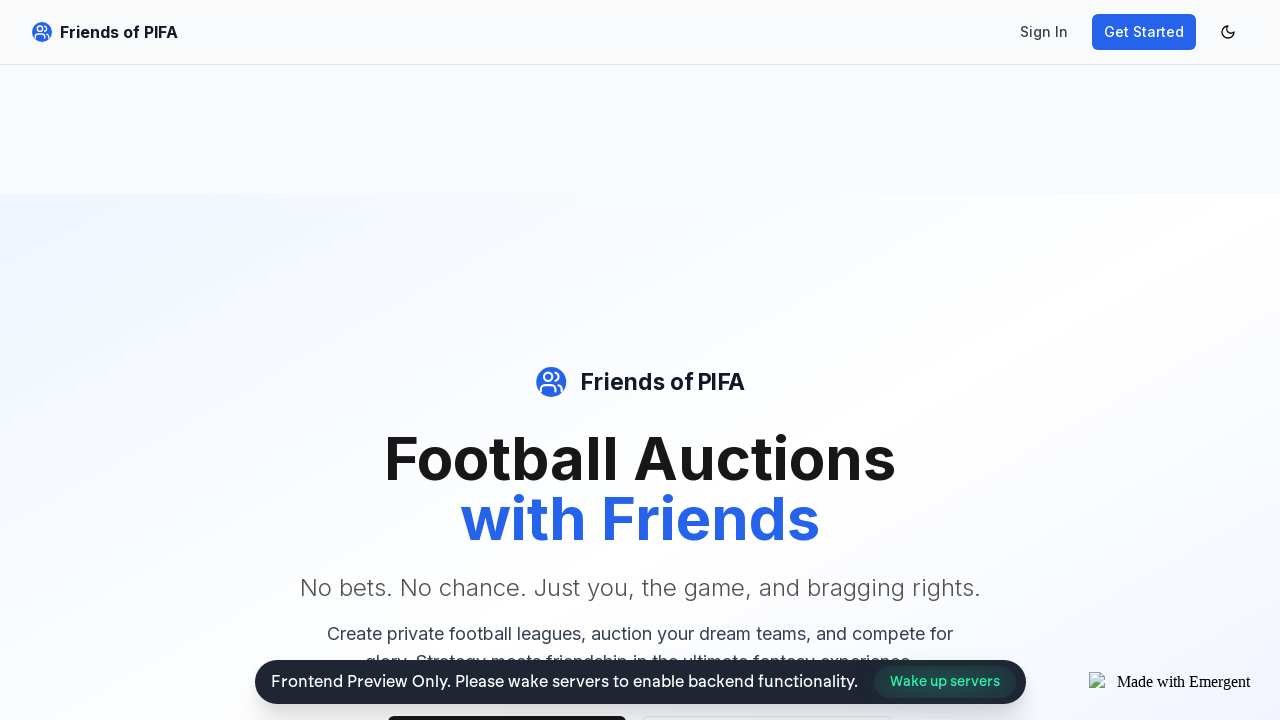